Clicks the second checkbox to uncheck it and verifies it becomes unselected.

Starting URL: http://the-internet.herokuapp.com/checkboxes

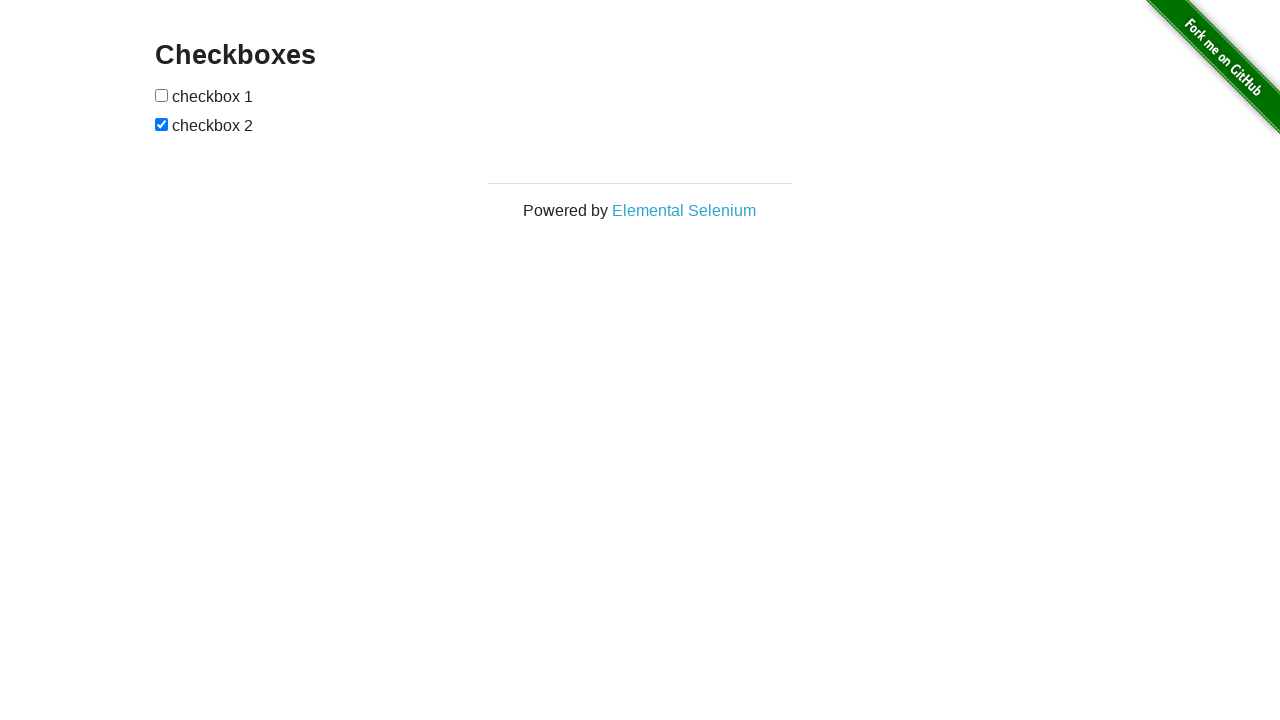

Second checkbox became visible and ready to interact
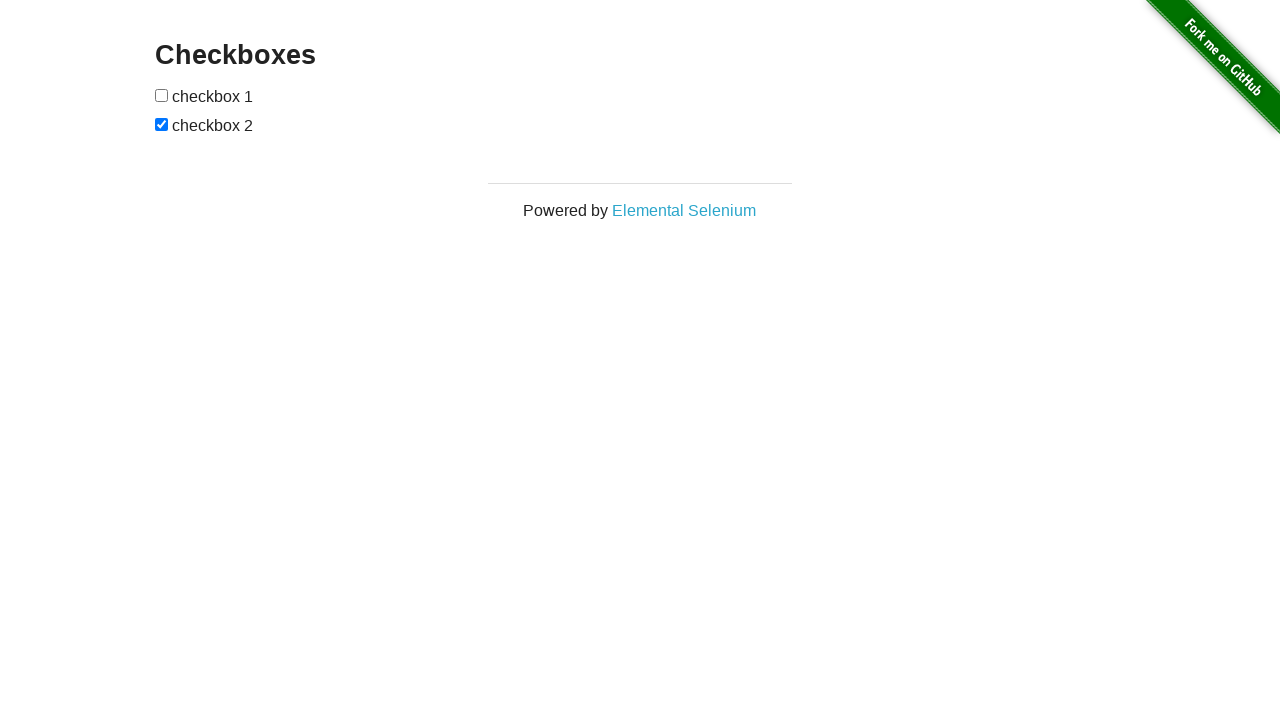

Clicked the second checkbox to uncheck it at (162, 124) on (//input[@type='checkbox'])[2]
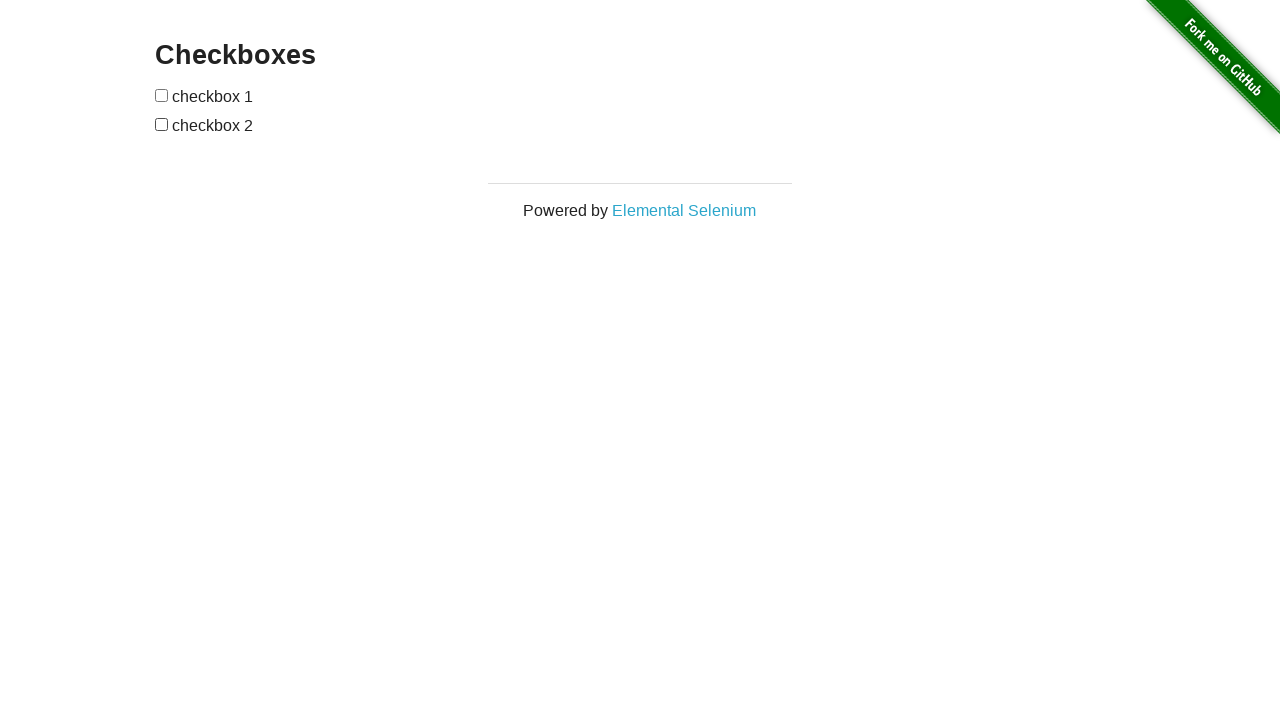

Verified that the second checkbox is now unchecked
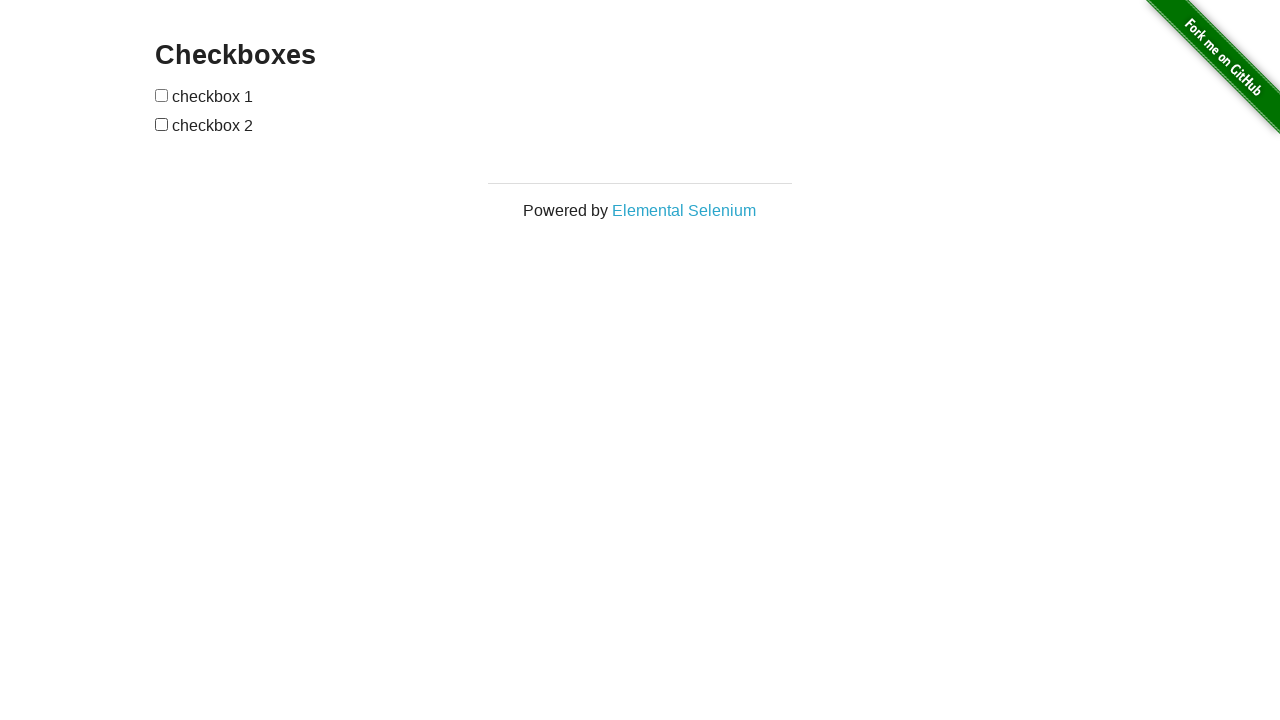

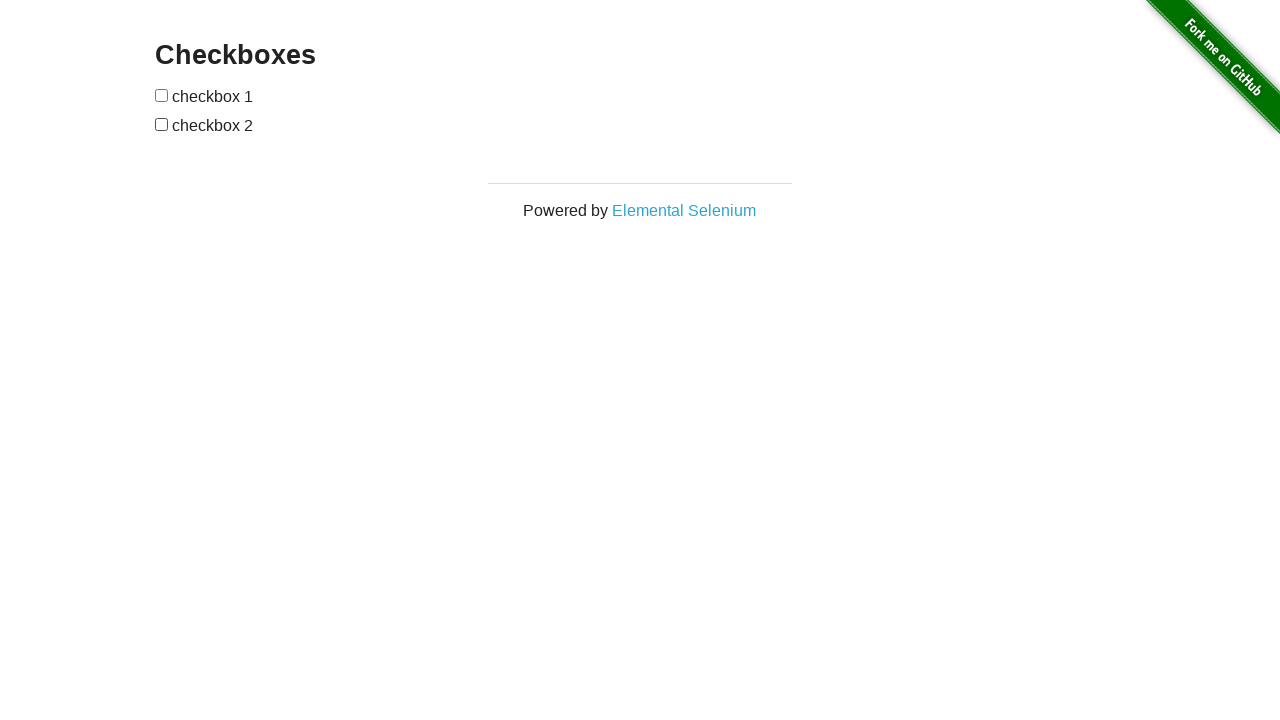